Tests the signup modal on demoblaze.com by clicking the sign in button to open the modal, filling in username and password fields, and clicking the Sign up button to verify element interactions and visibility.

Starting URL: https://www.demoblaze.com/

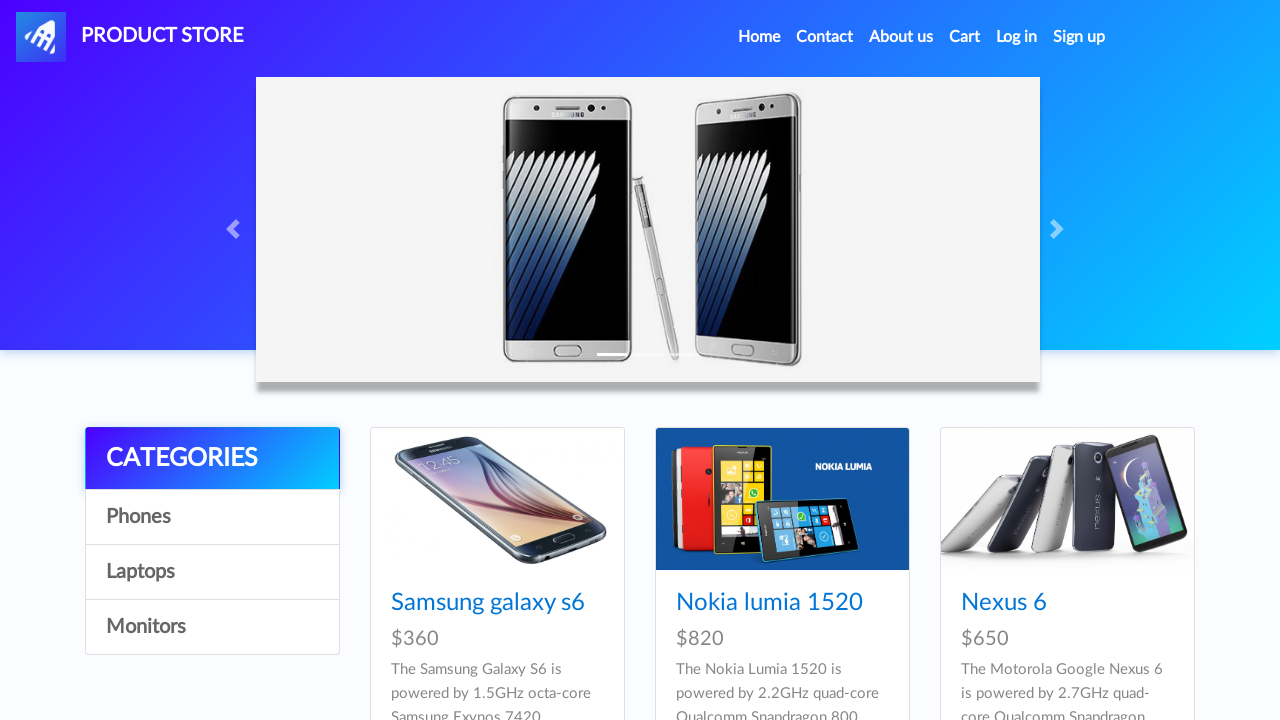

Waited for Sign up button to be visible
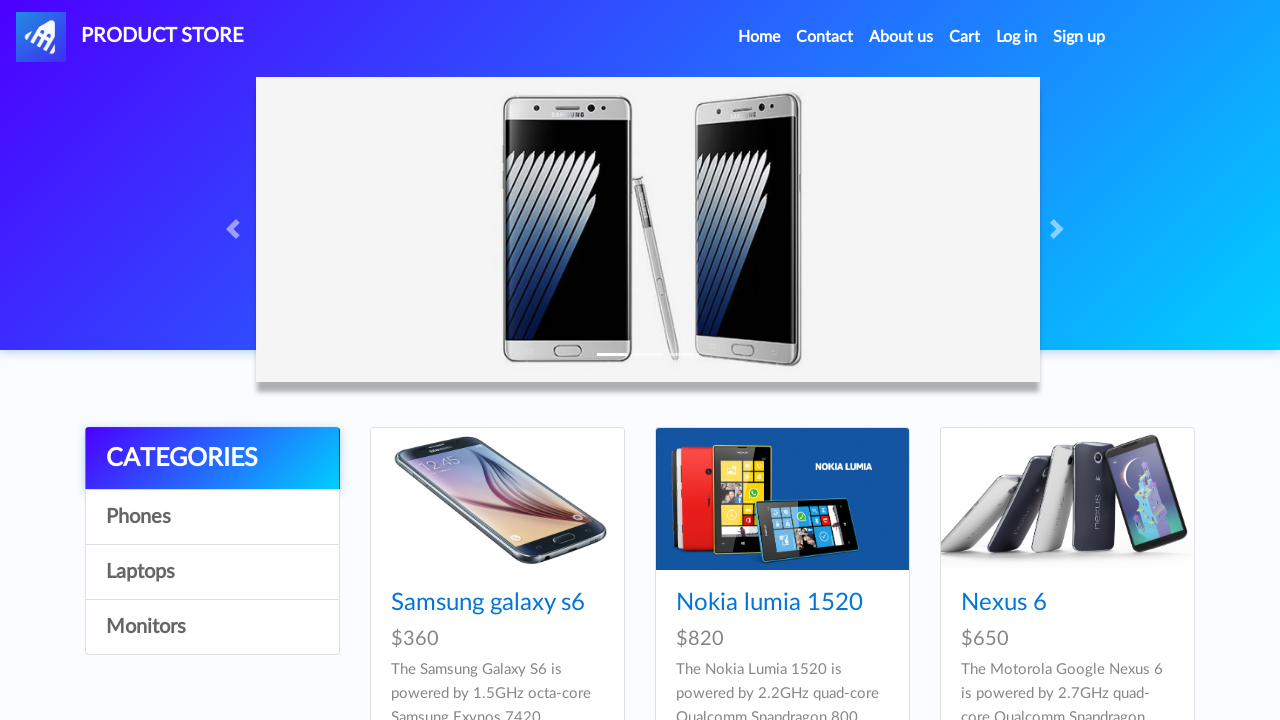

Clicked Sign up button to open signup modal at (1079, 37) on #signin2
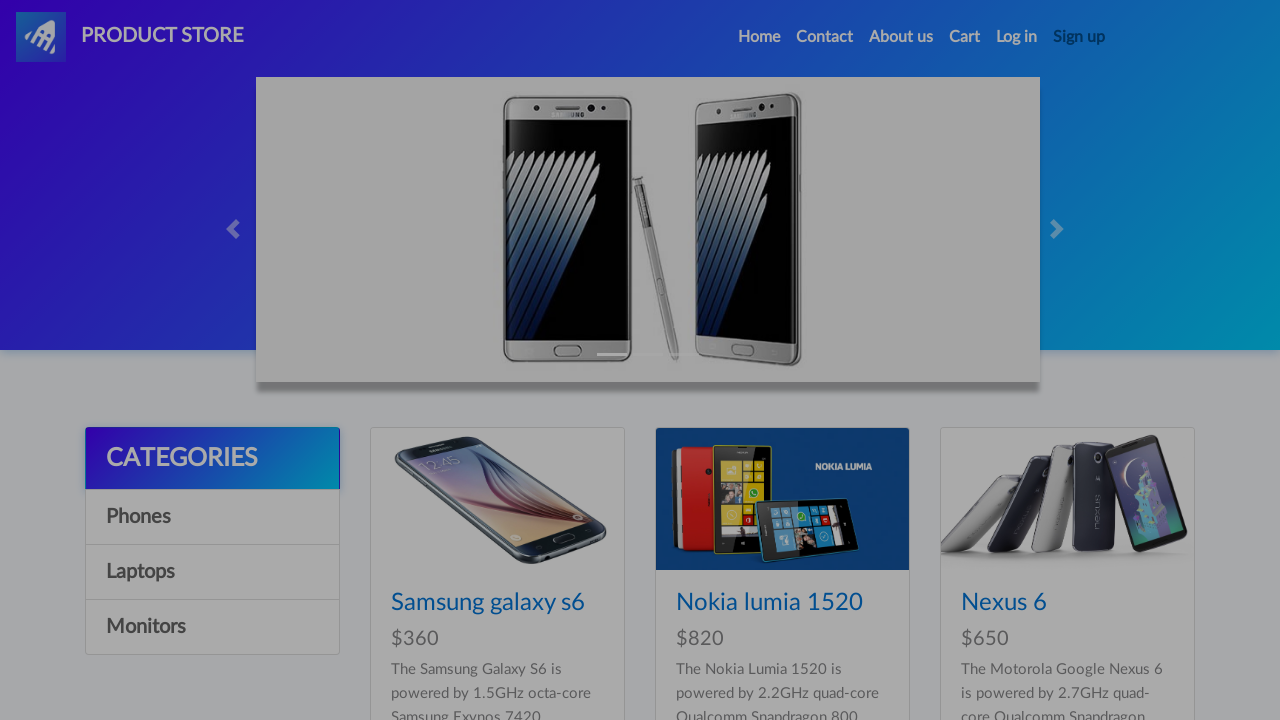

Waited for username field to be visible in signup modal
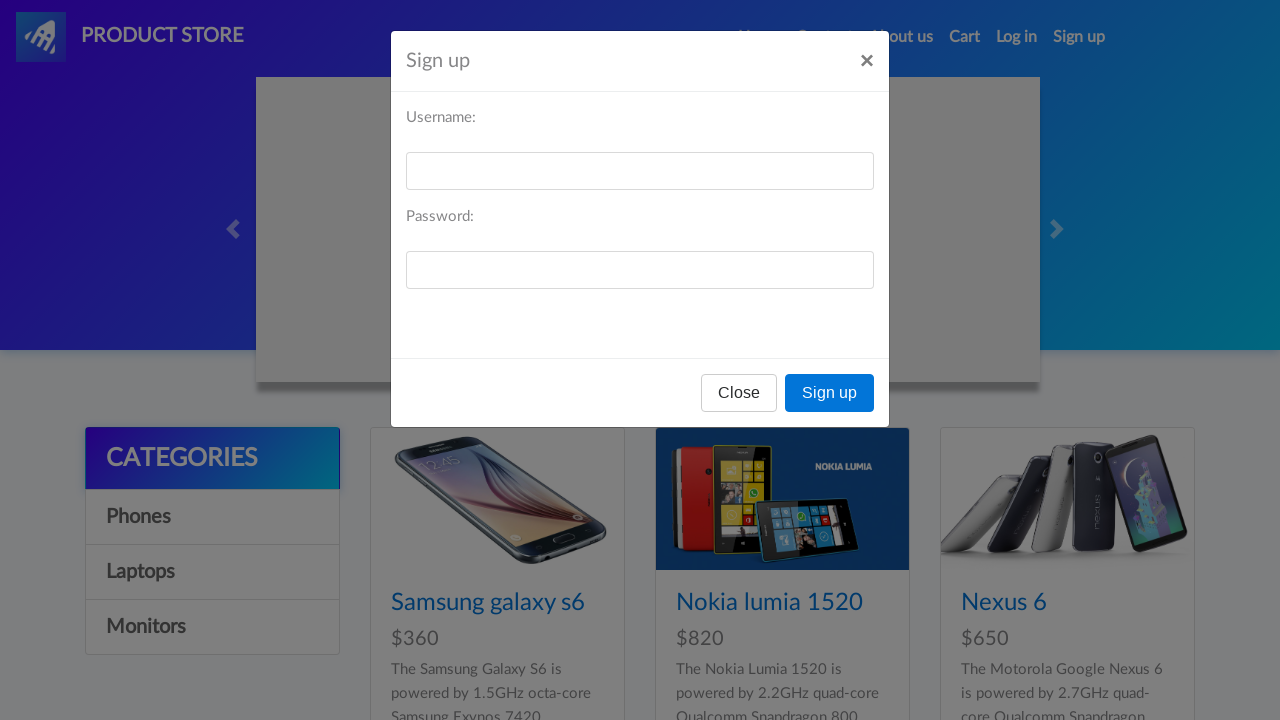

Filled username field with 'TestUser7829' on #sign-username
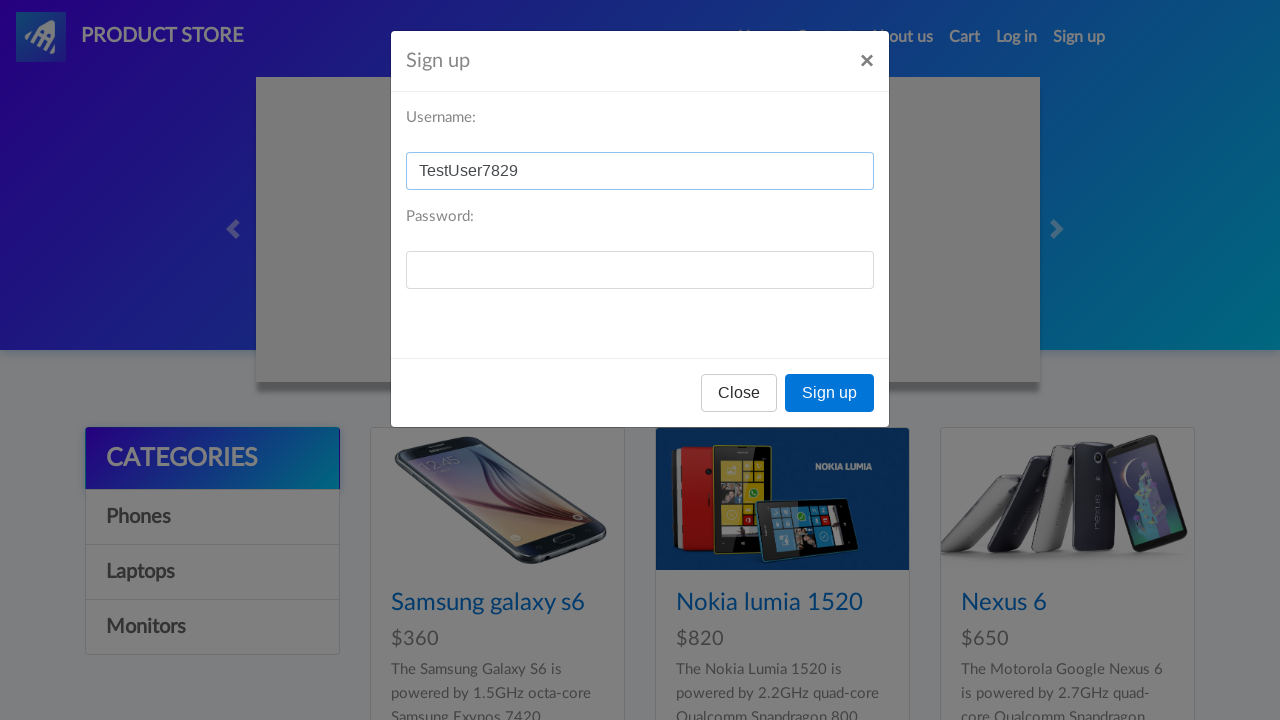

Waited for password field to be visible
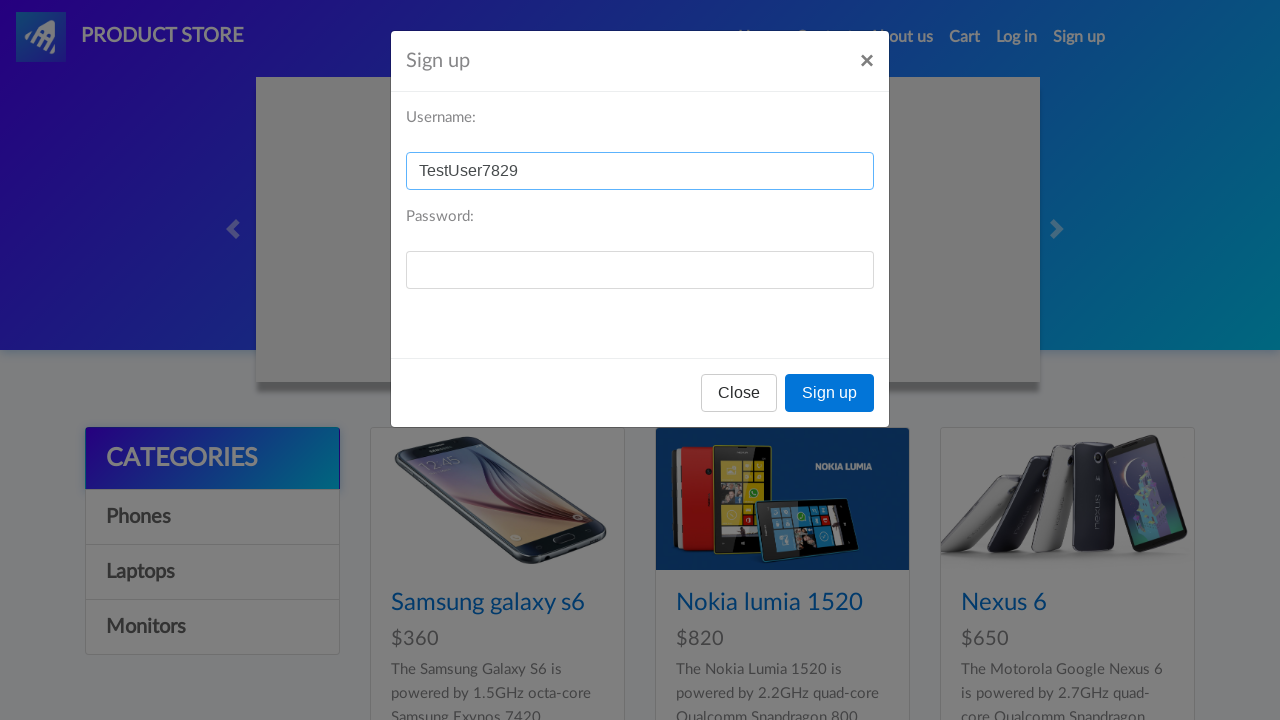

Filled password field with 'SecurePass456!' on #sign-password
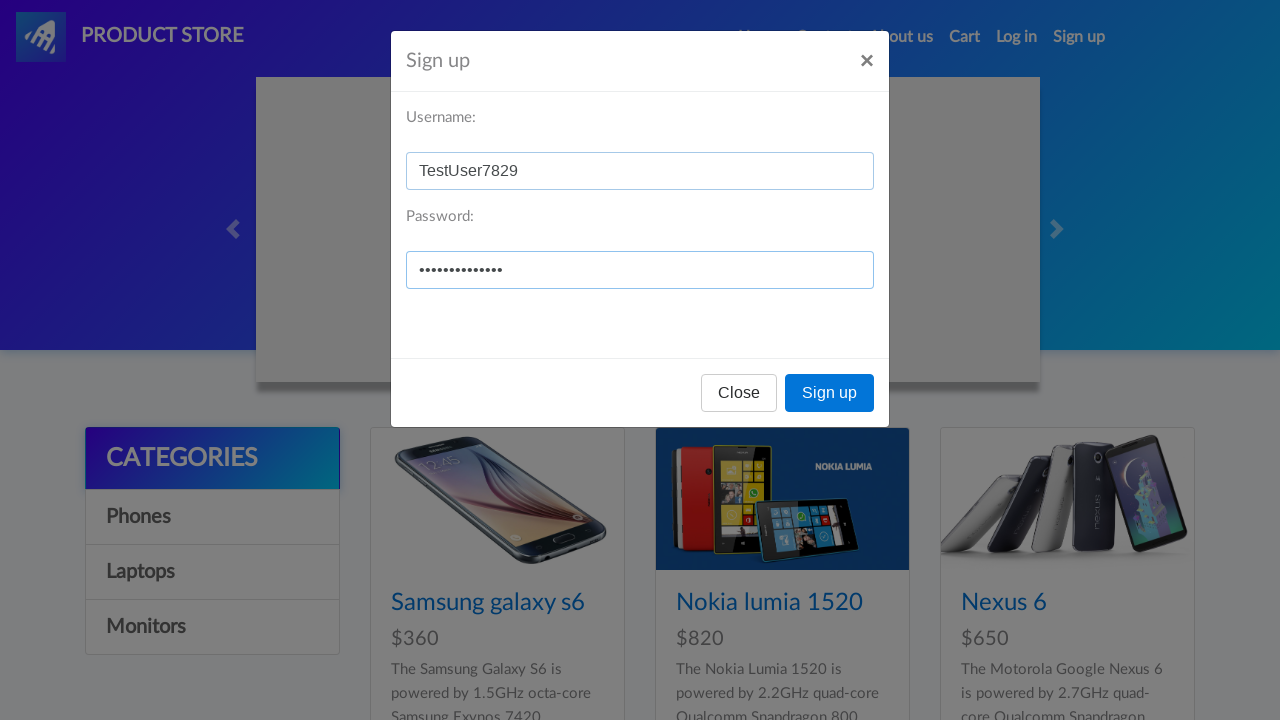

Waited for Sign up button in modal to be visible
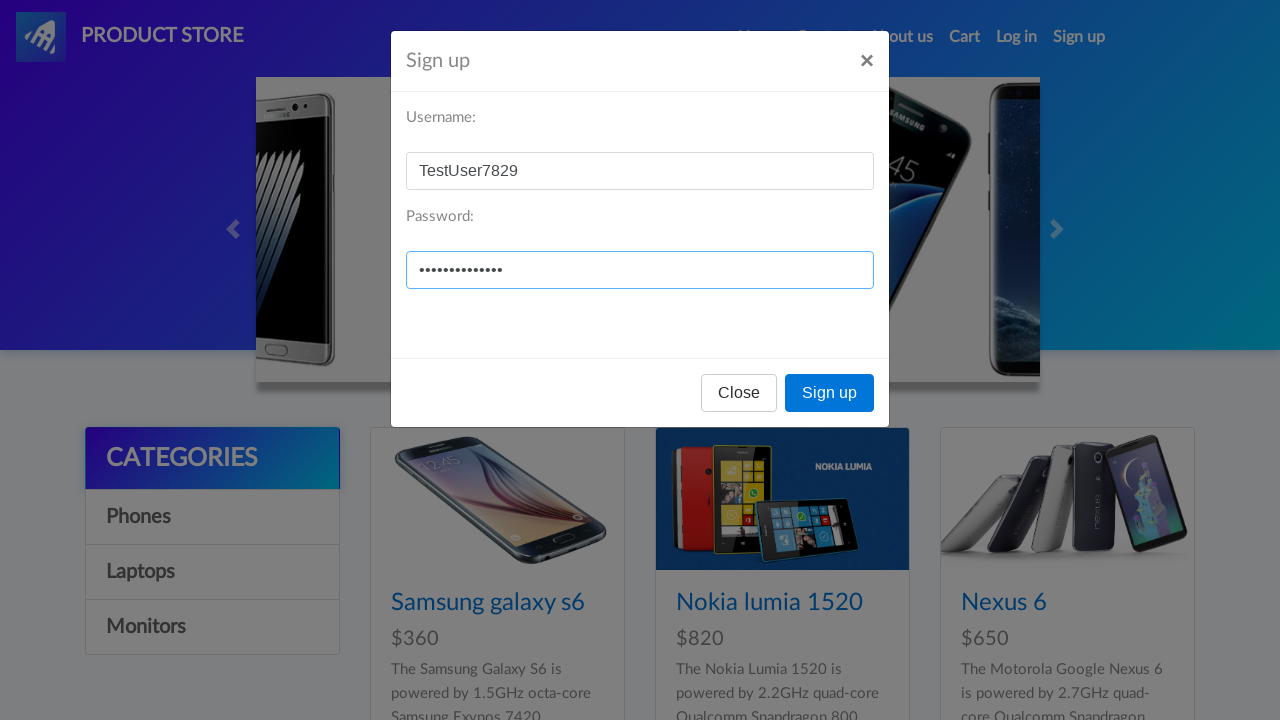

Clicked Sign up button to submit form at (830, 393) on xpath=//button[text()='Sign up']
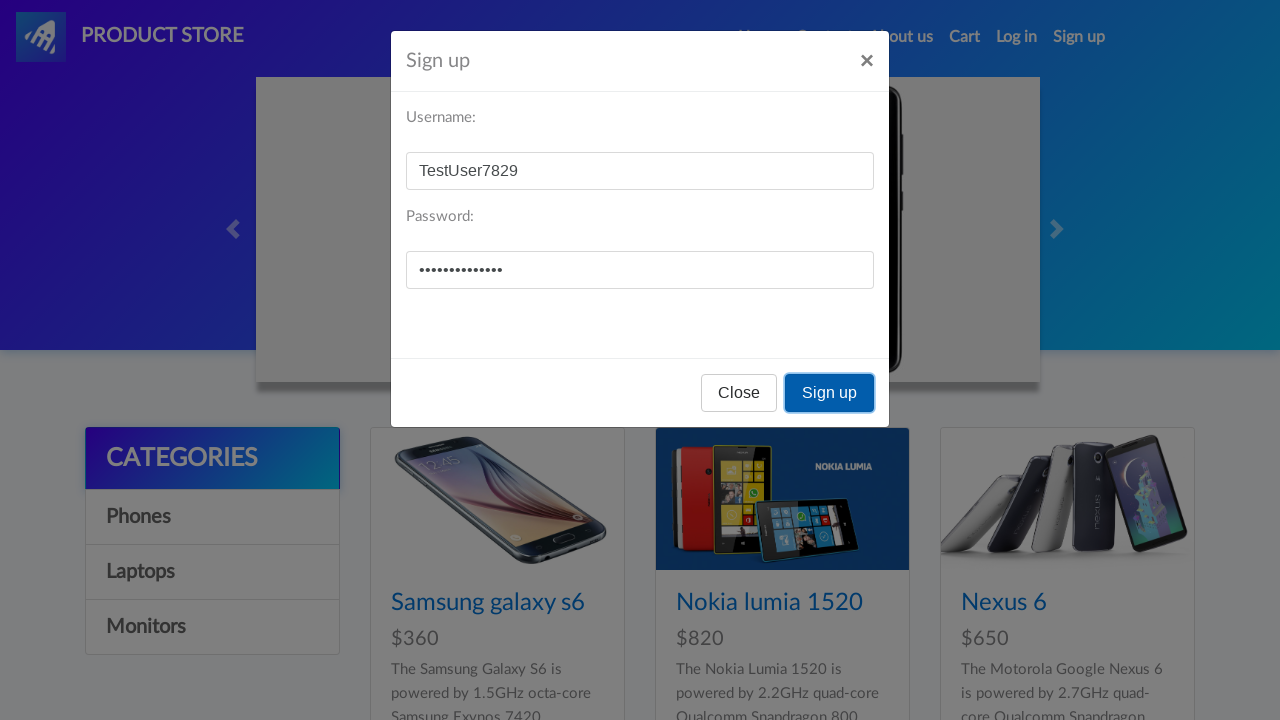

Verified Sign up button is visible after form submission
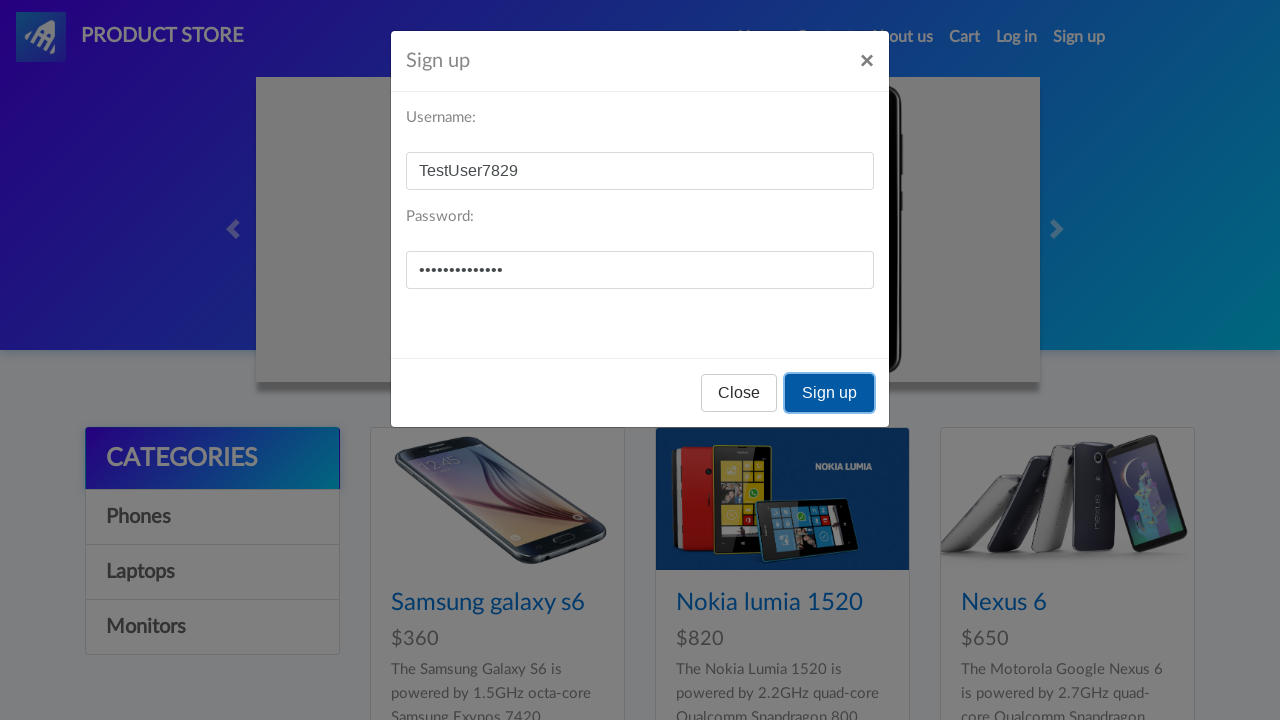

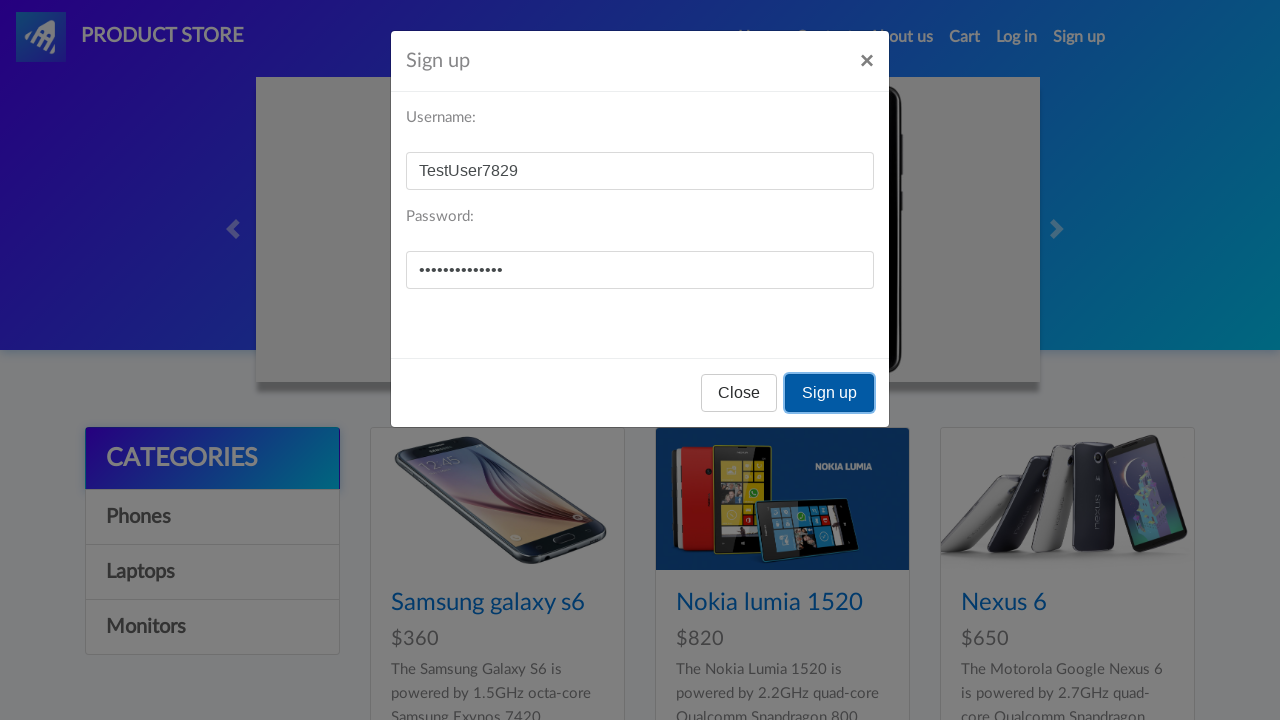